Navigates to BigBasket's exotic fruits and vegetables page and applies a price filter by clicking a checkbox

Starting URL: https://www.bigbasket.com/pc/fruits-vegetables/exotic-fruits-veggies/

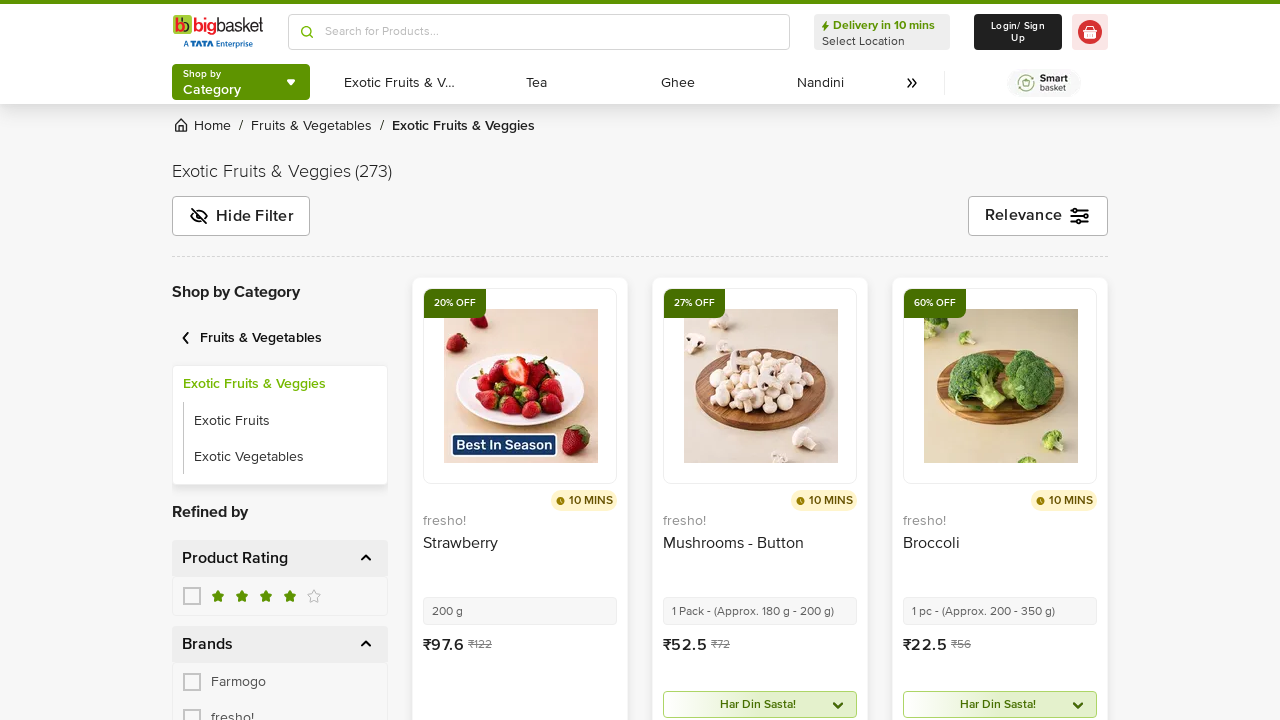

Waited for price filter checkbox (Rs 21 to Rs 50) to become visible
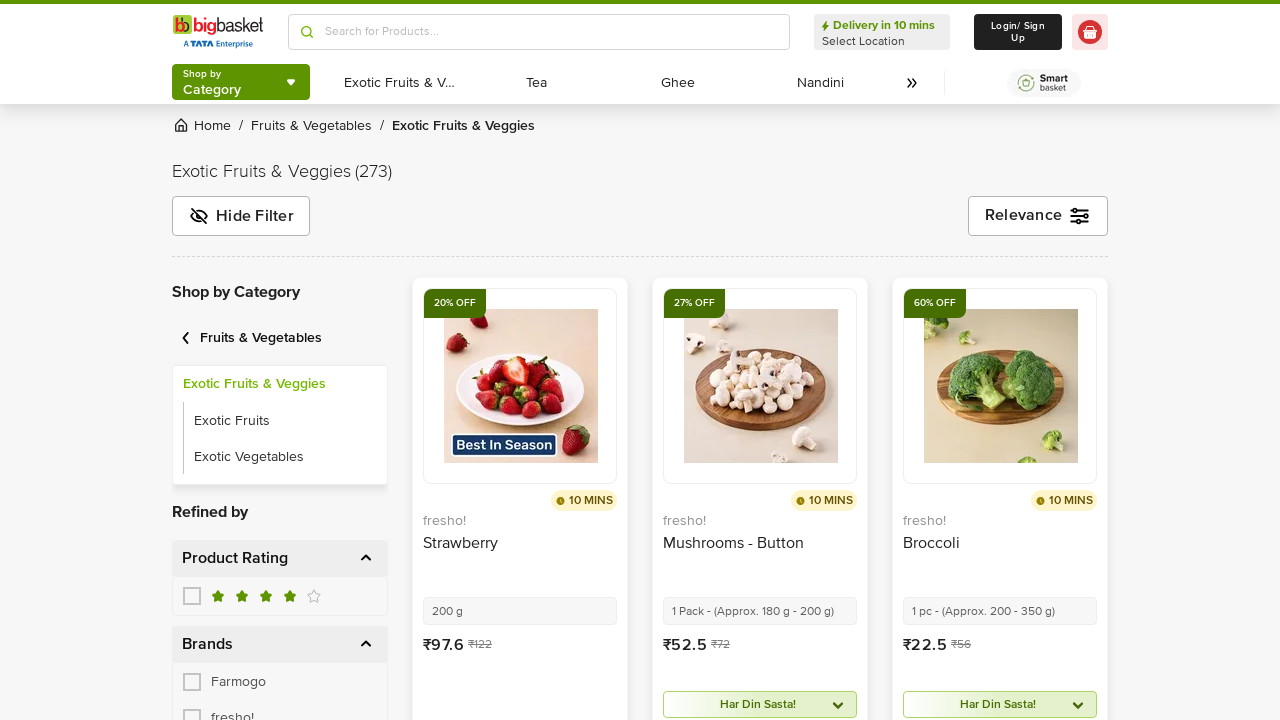

Scrolled to the price filter checkbox element
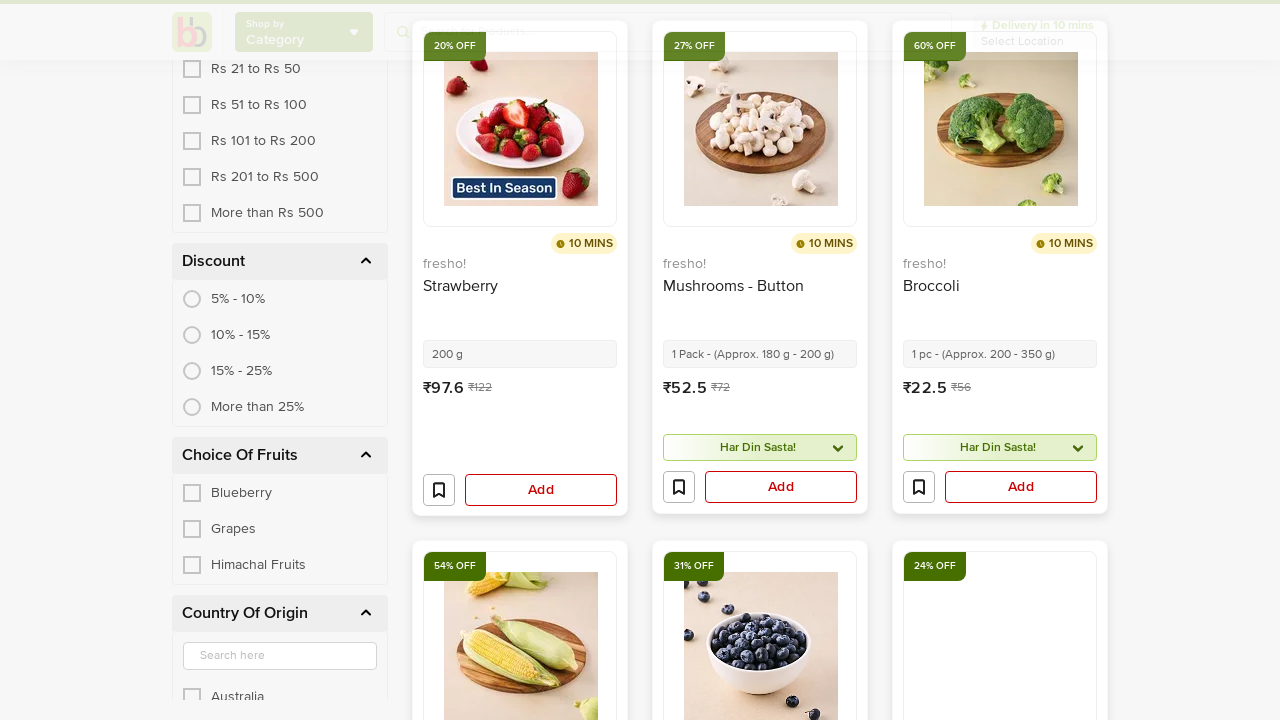

Clicked the price filter checkbox (Rs 21 to Rs 50) at (192, 69) on #i-Rs21toRs50
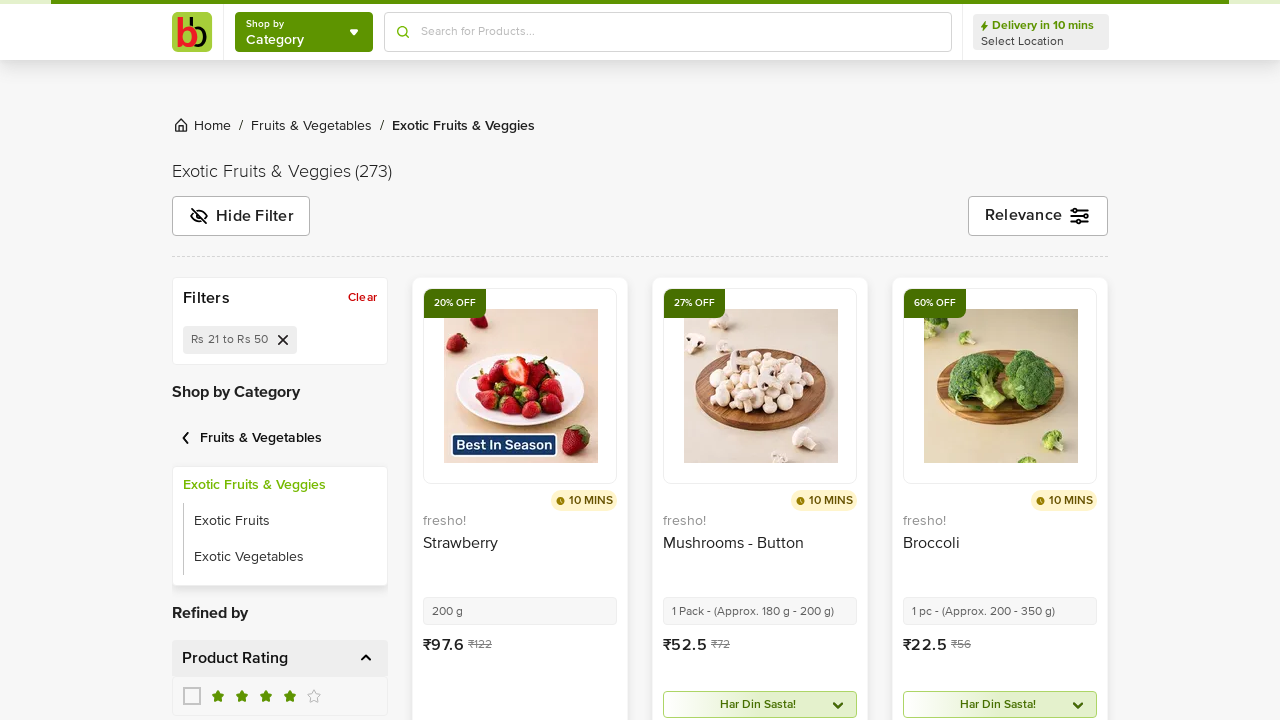

Waited for price filter to be applied
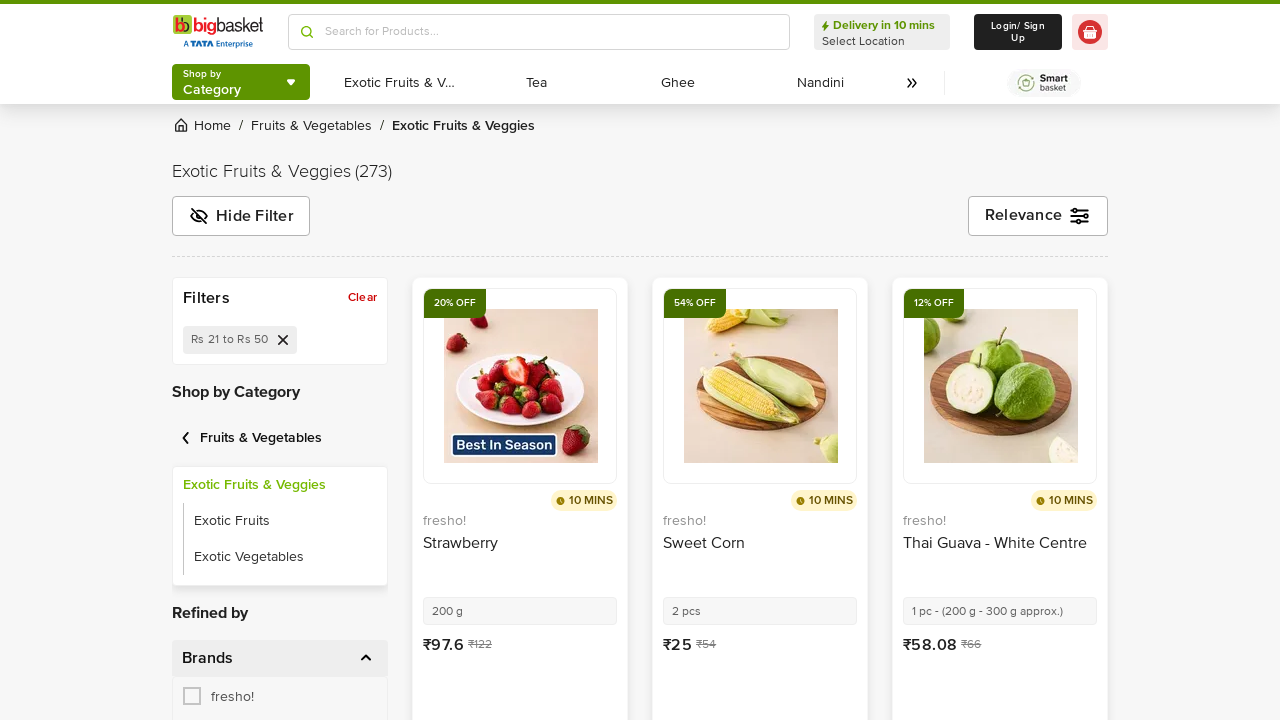

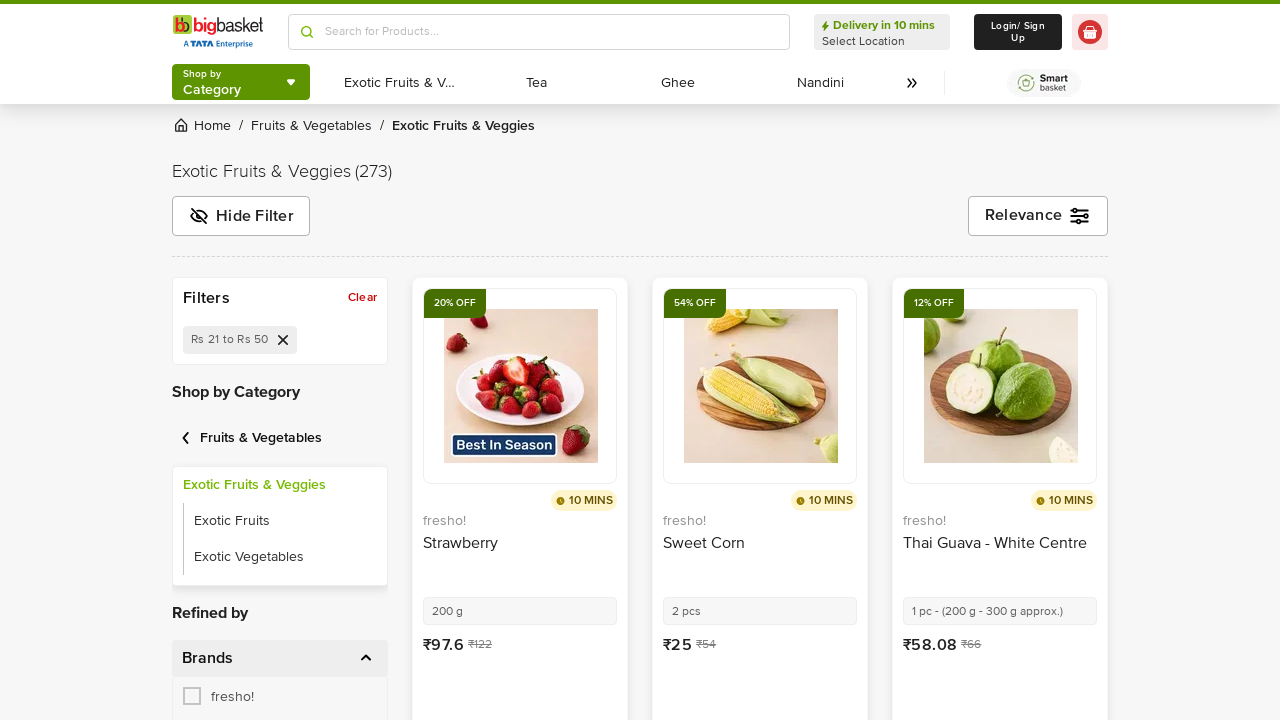